Tests footer links by verifying that internal links navigate correctly and the footer contains clickable elements.

Starting URL: https://www.xenonstack.com/

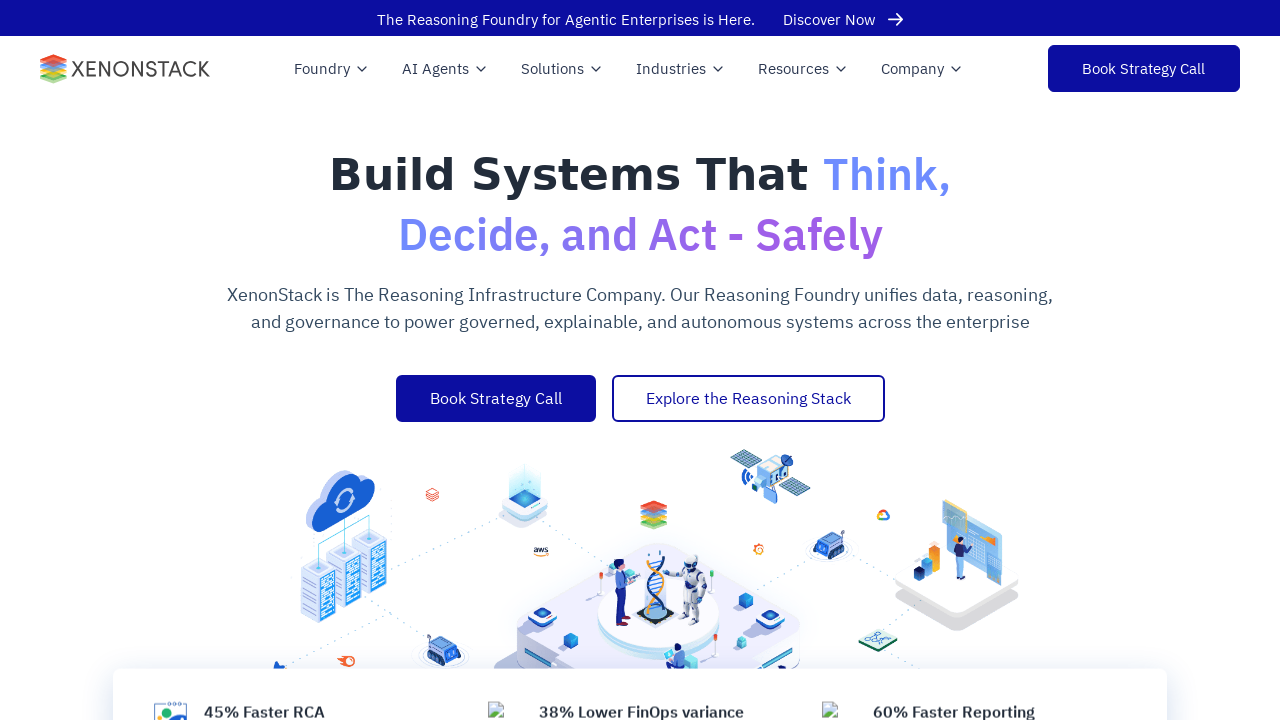

Page fully loaded (domcontentloaded)
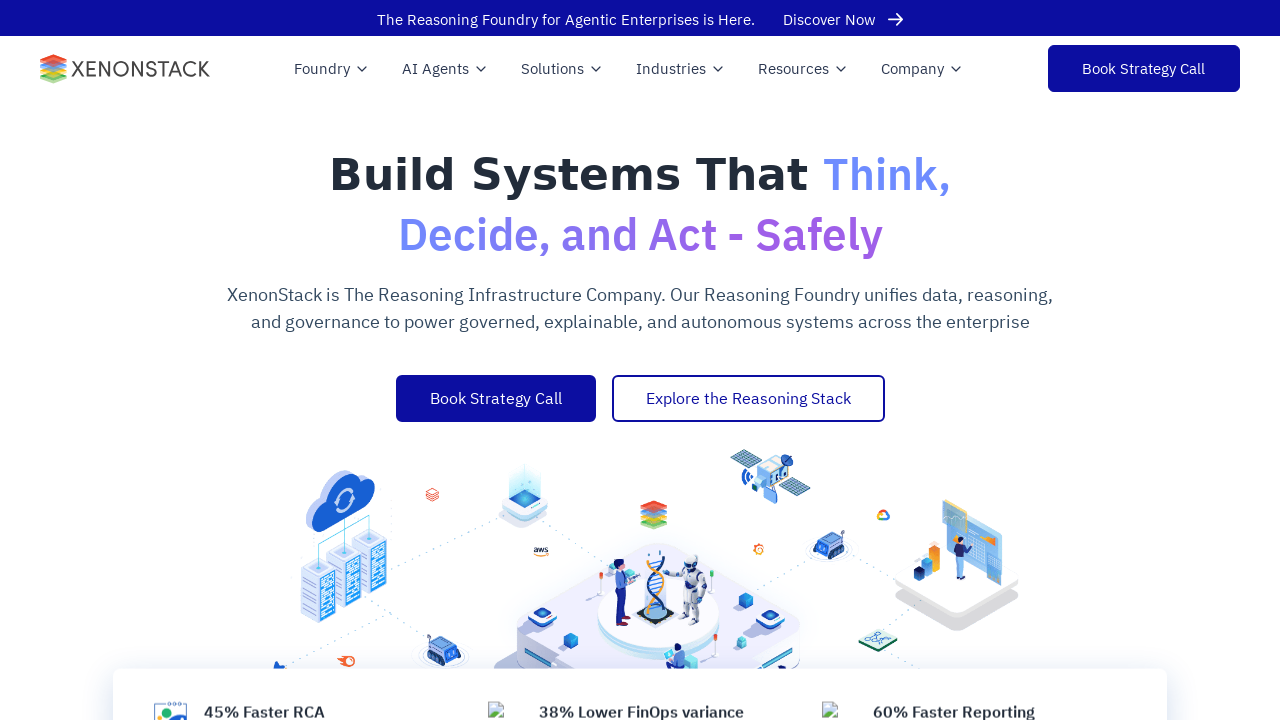

Scrolled footer into view
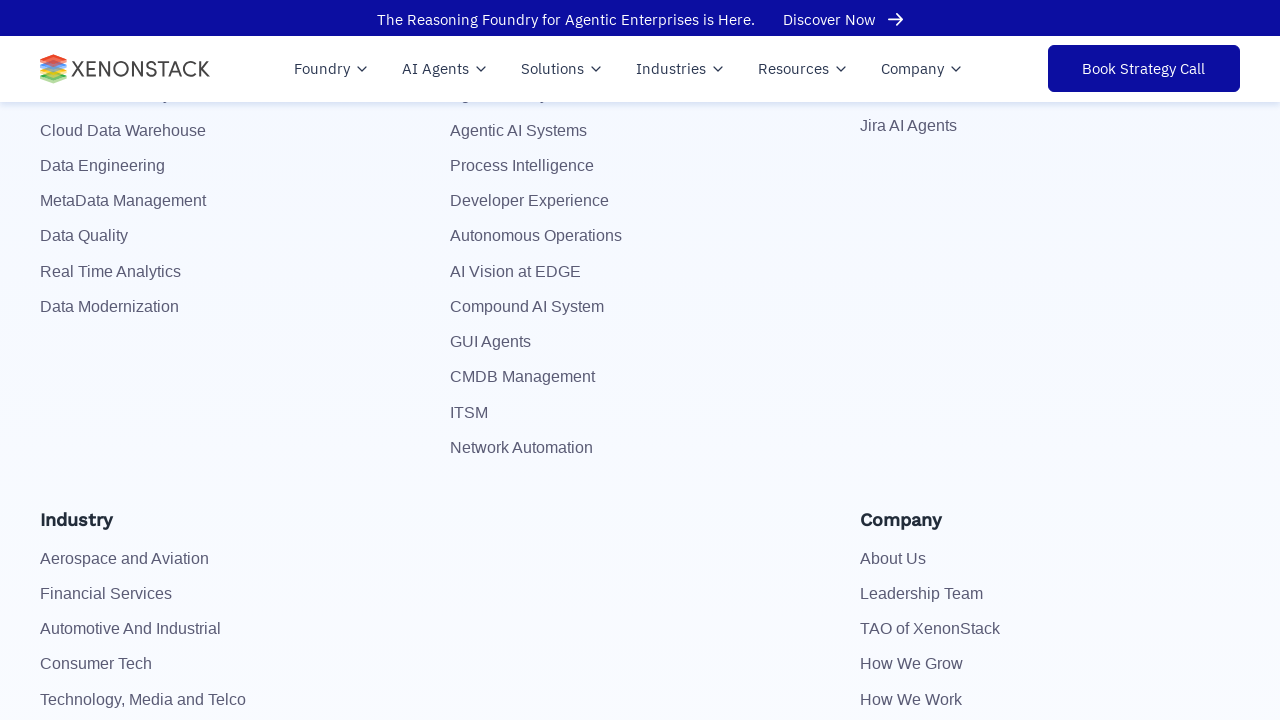

Footer links are present and visible
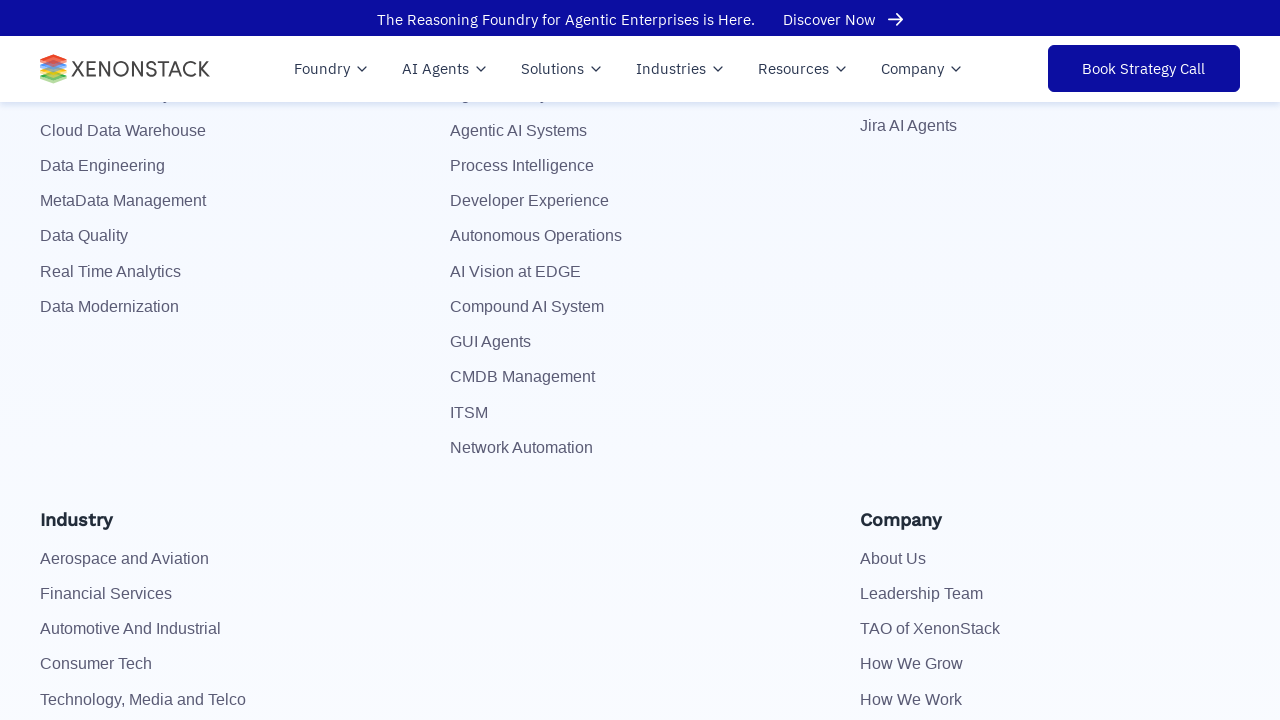

Retrieved all footer links
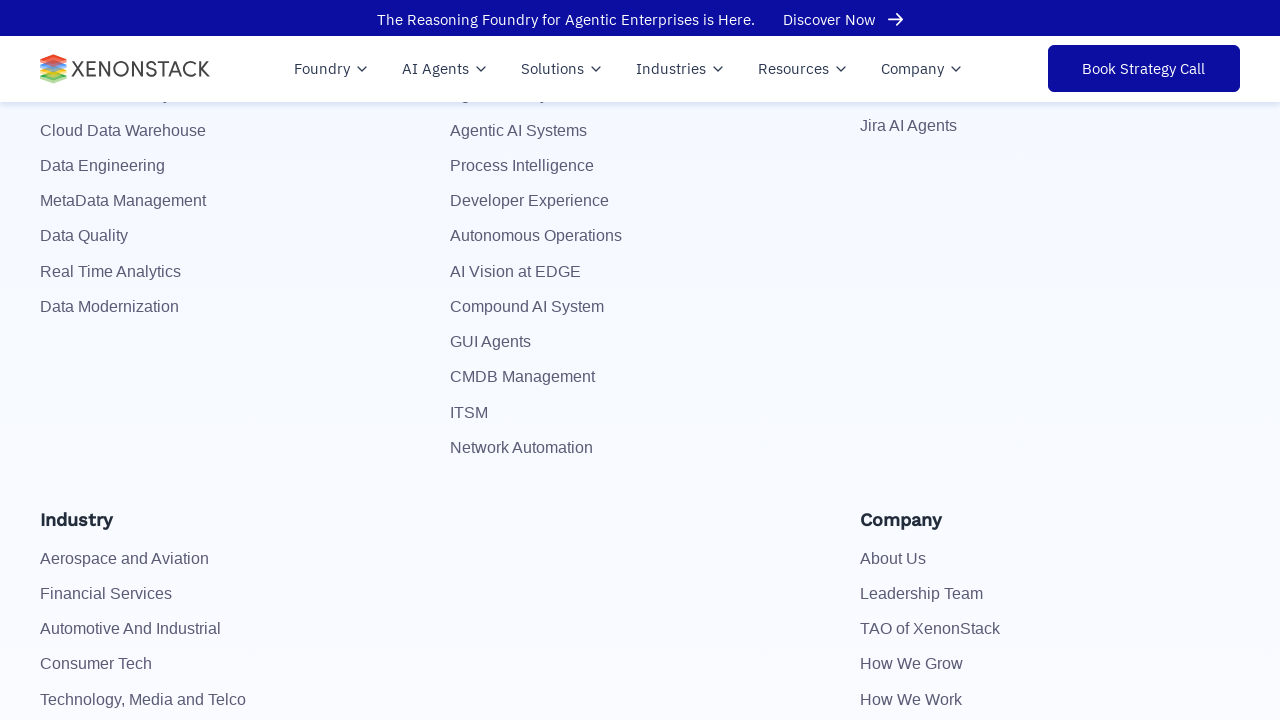

Retrieved href attribute from footer link: https://www.youtube.com/c/XenonStackOfficial
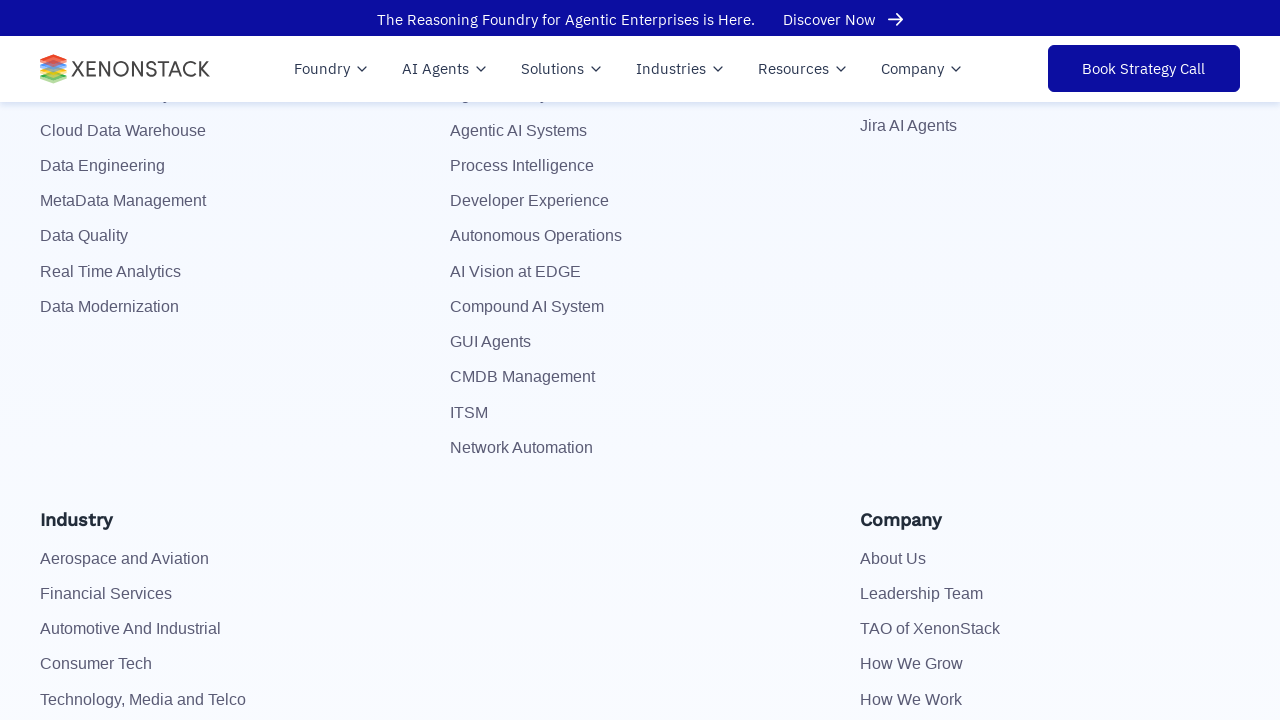

Retrieved href attribute from footer link: https://www.linkedin.com/company/xenonstack/
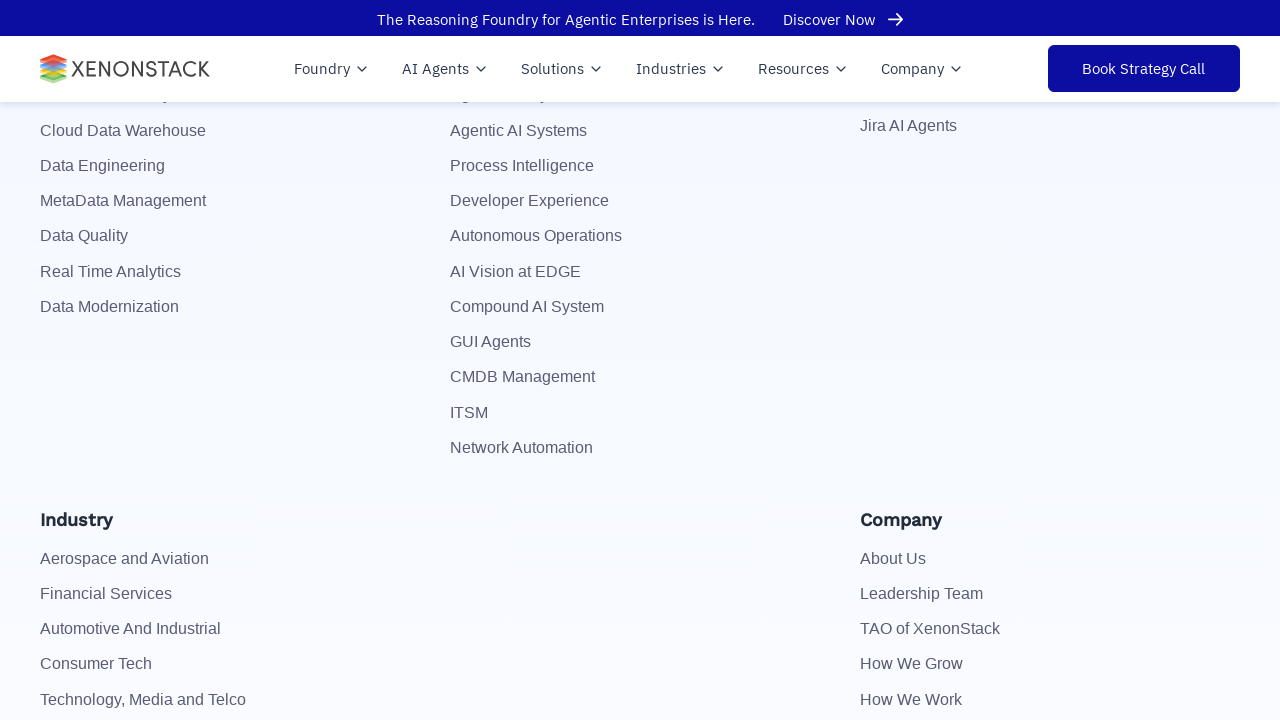

Retrieved href attribute from footer link: https://github.com/xenonstack
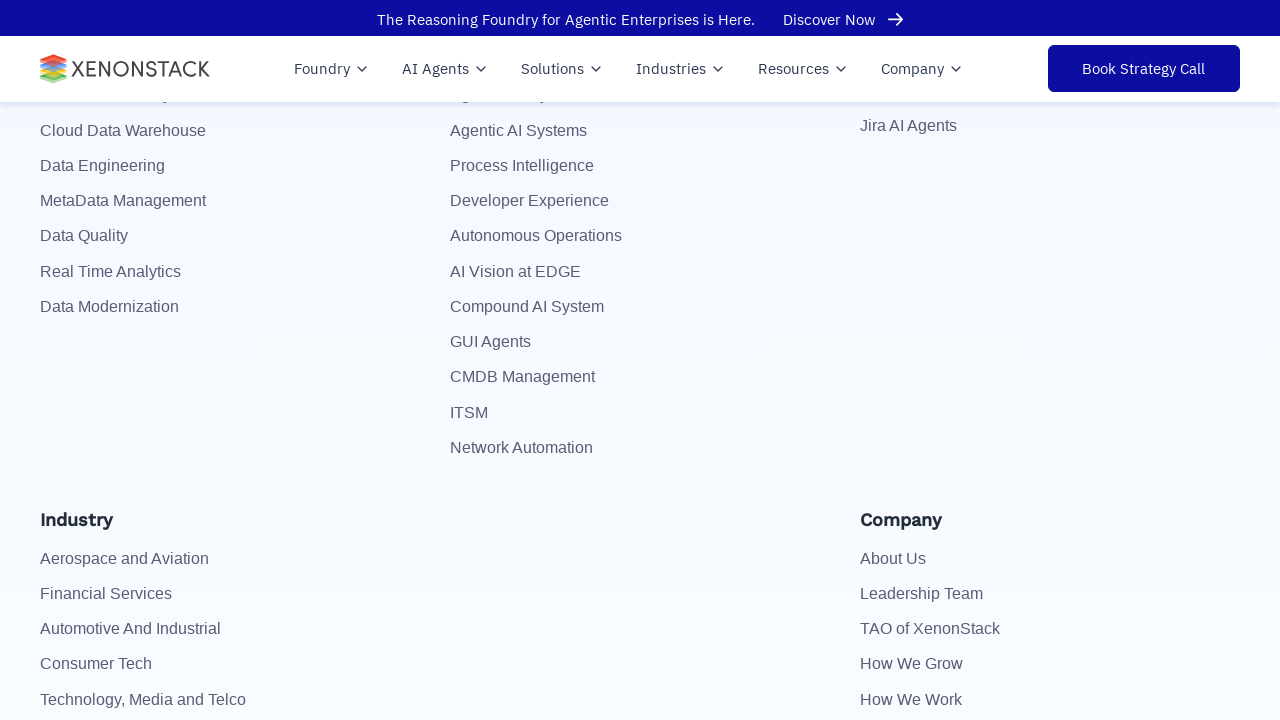

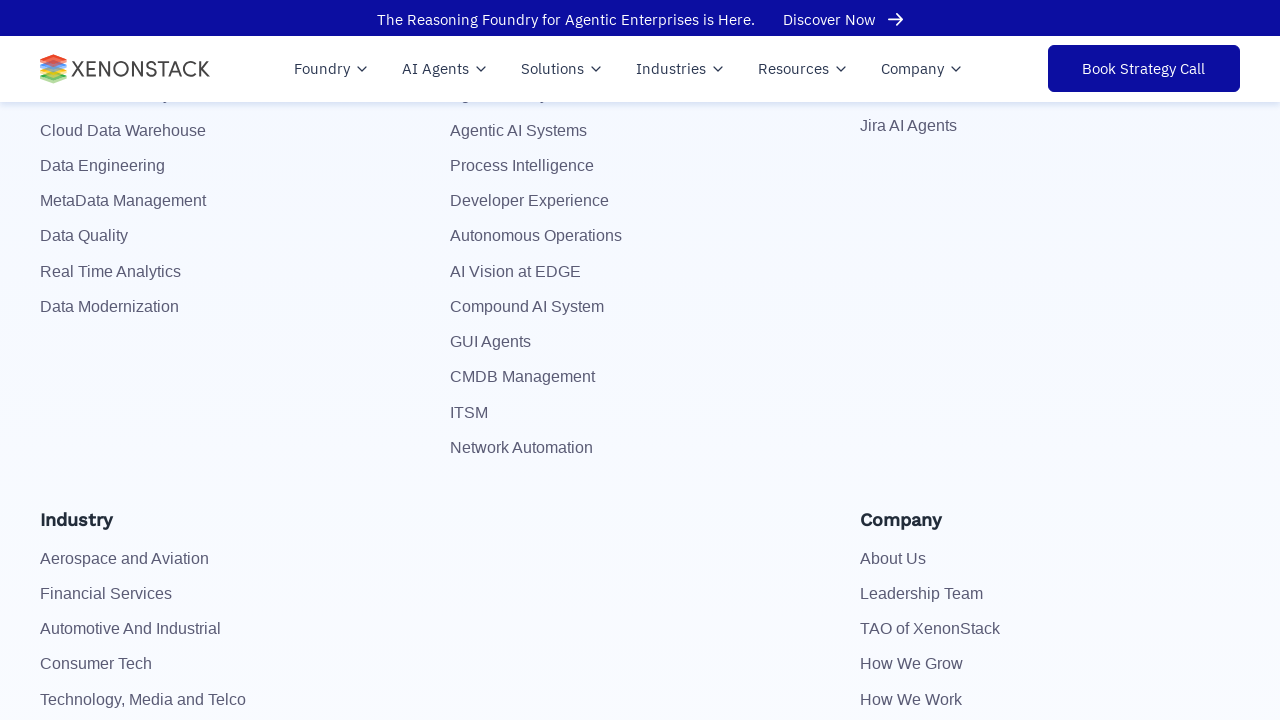